Tests navigation by clicking a link with dynamically calculated text (based on pi^e * 10000), then fills out a form with first name, last name, city, and country fields before submitting.

Starting URL: http://suninjuly.github.io/find_link_text

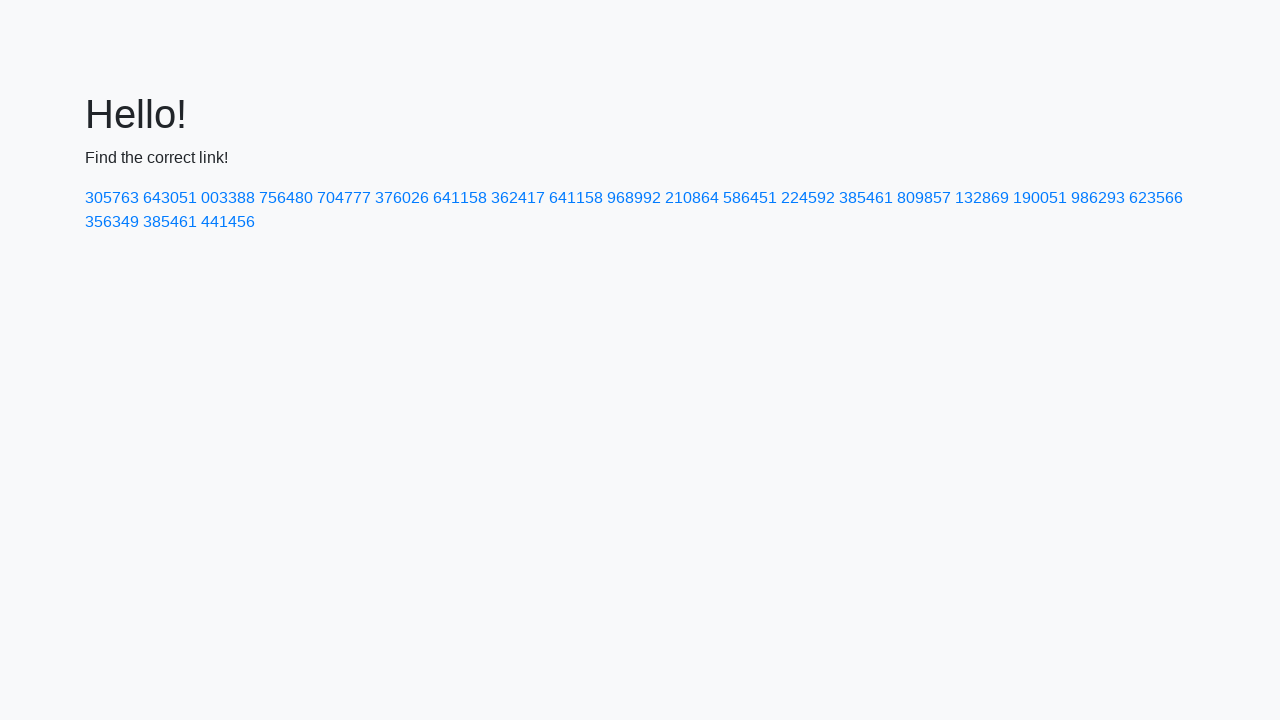

Clicked link with dynamically calculated text: 224592 at (808, 198) on a:text-is('224592')
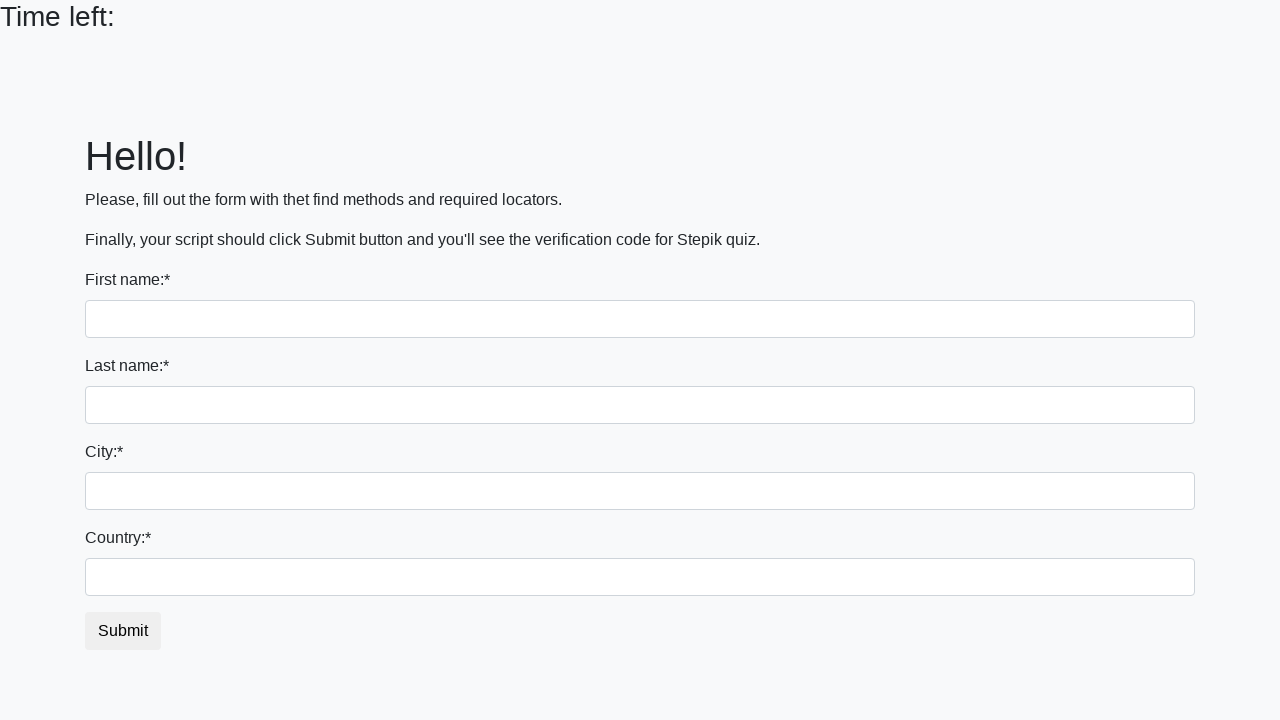

Filled first name field with 'Ivan' on input
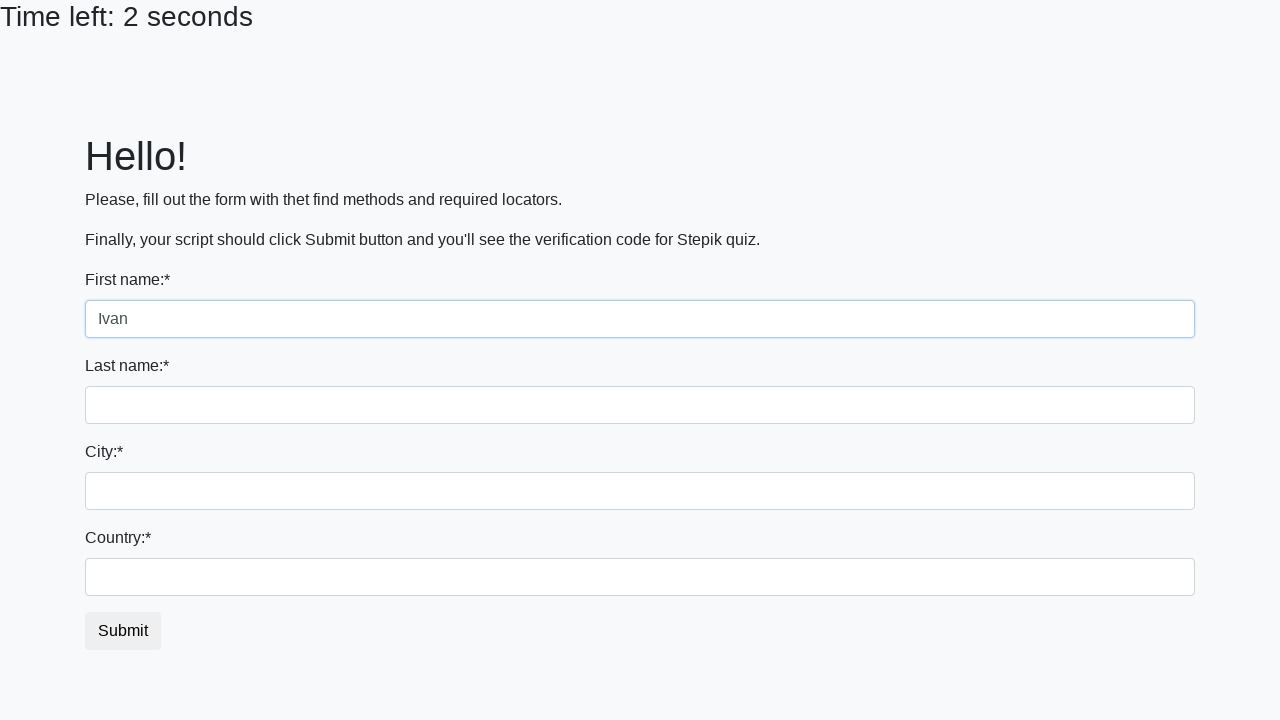

Filled last name field with 'Petrov' on input[name='last_name']
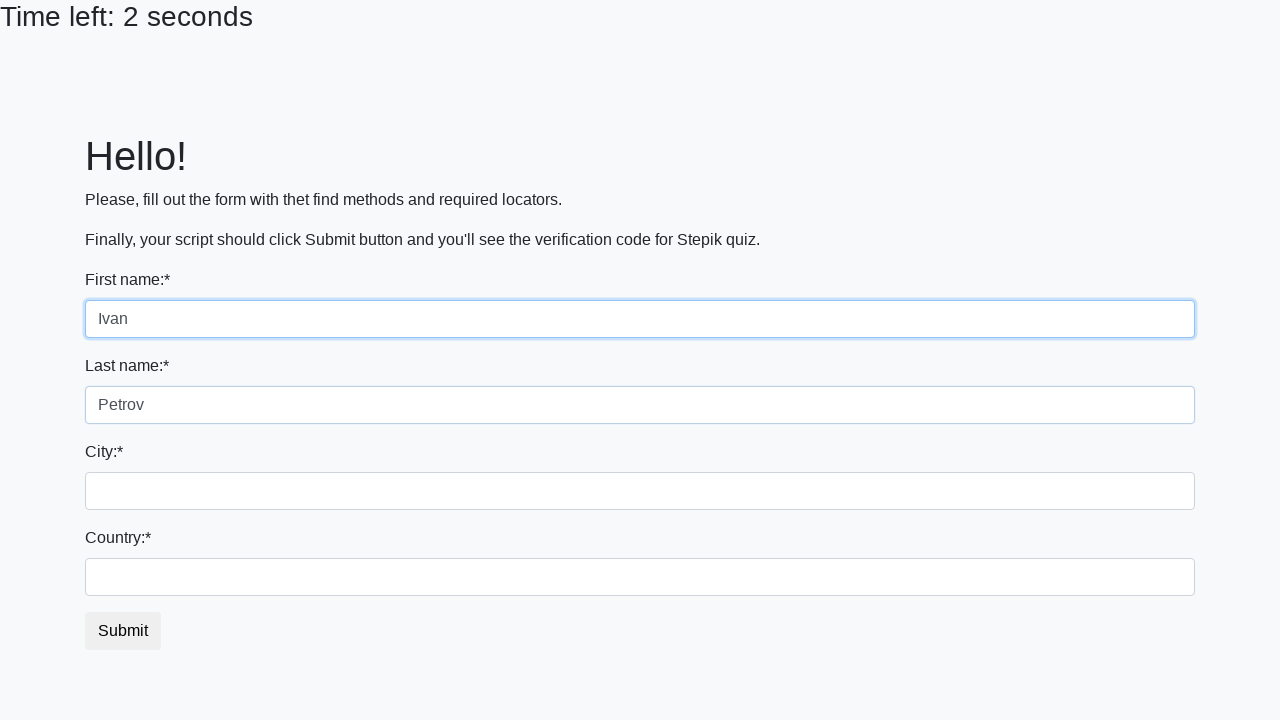

Filled city field with 'Smolensk' on .form-control.city
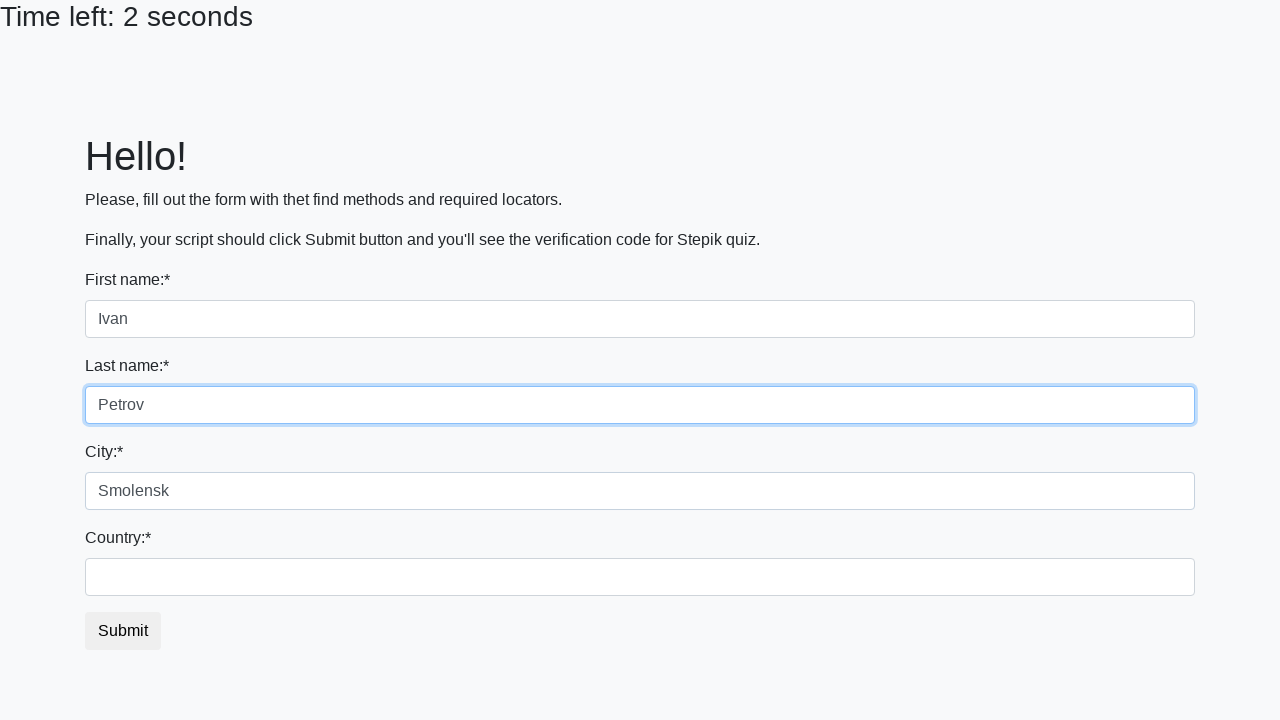

Filled country field with 'Russia' on #country
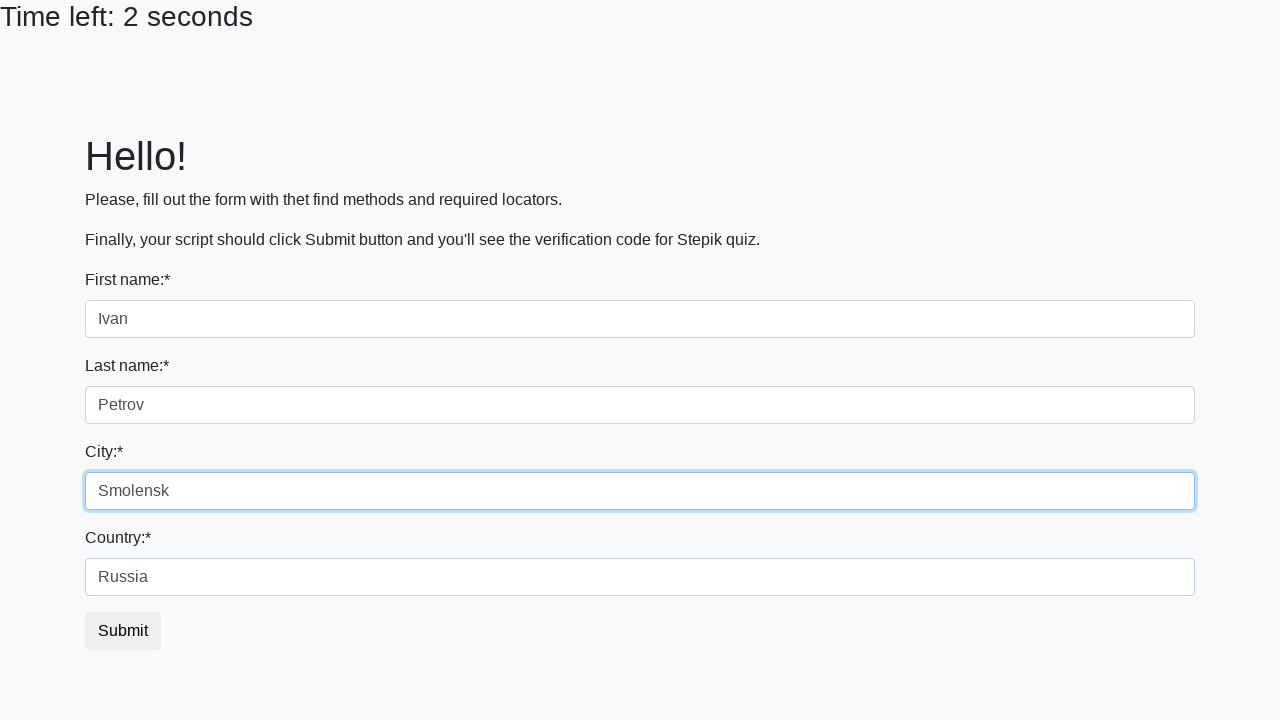

Clicked submit button to complete form submission at (123, 631) on .btn.btn-default
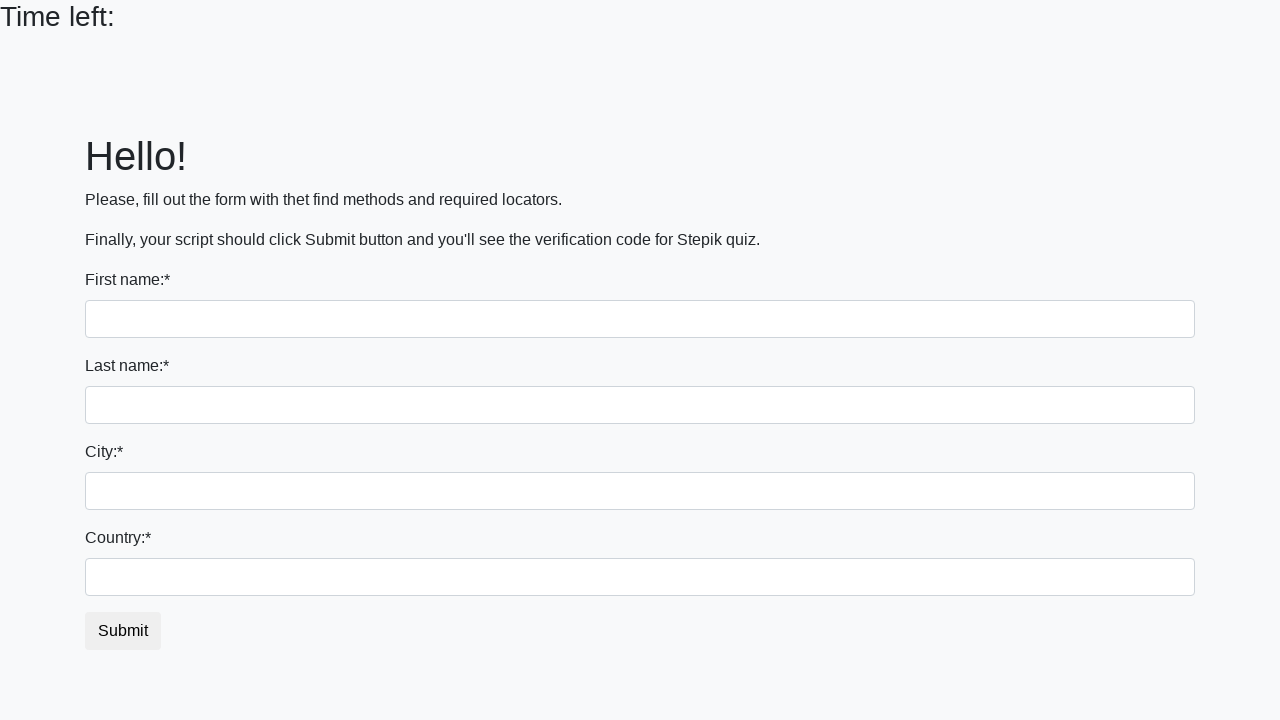

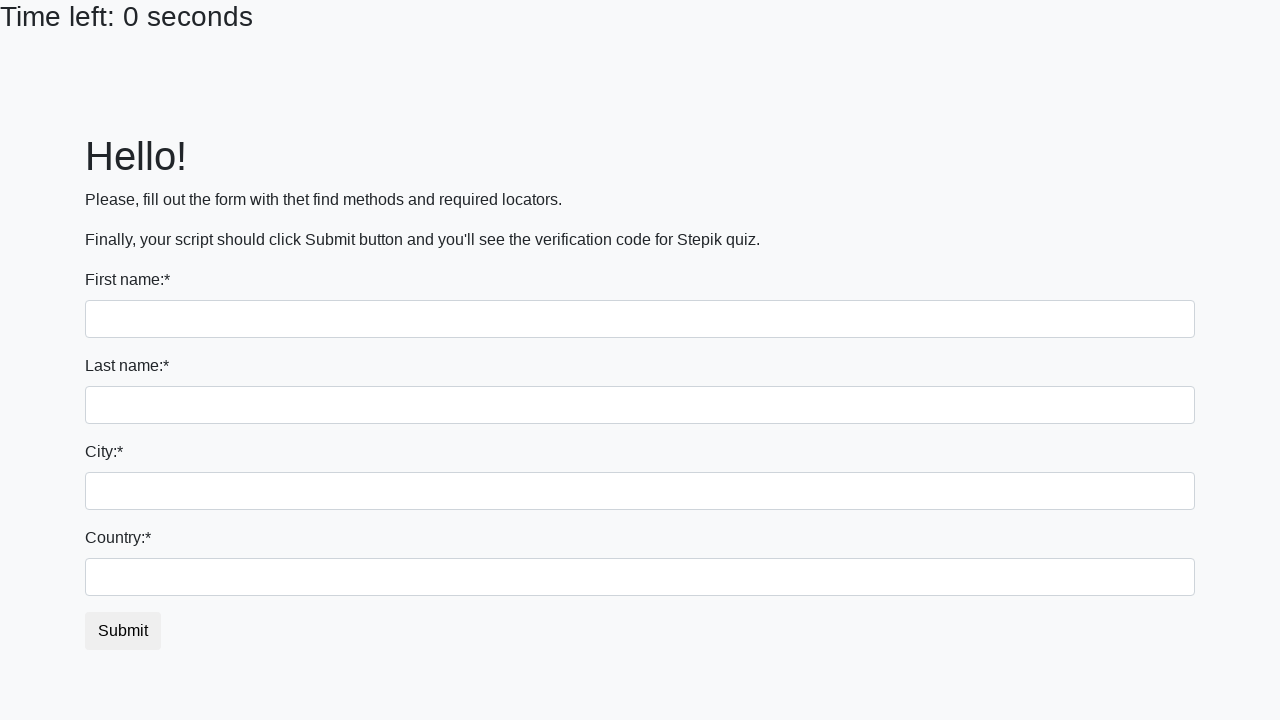